Tests checkbox functionality on a demo page by locating checkboxes and interacting with them to verify they can be checked and unchecked.

Starting URL: https://the-internet.herokuapp.com/checkboxes

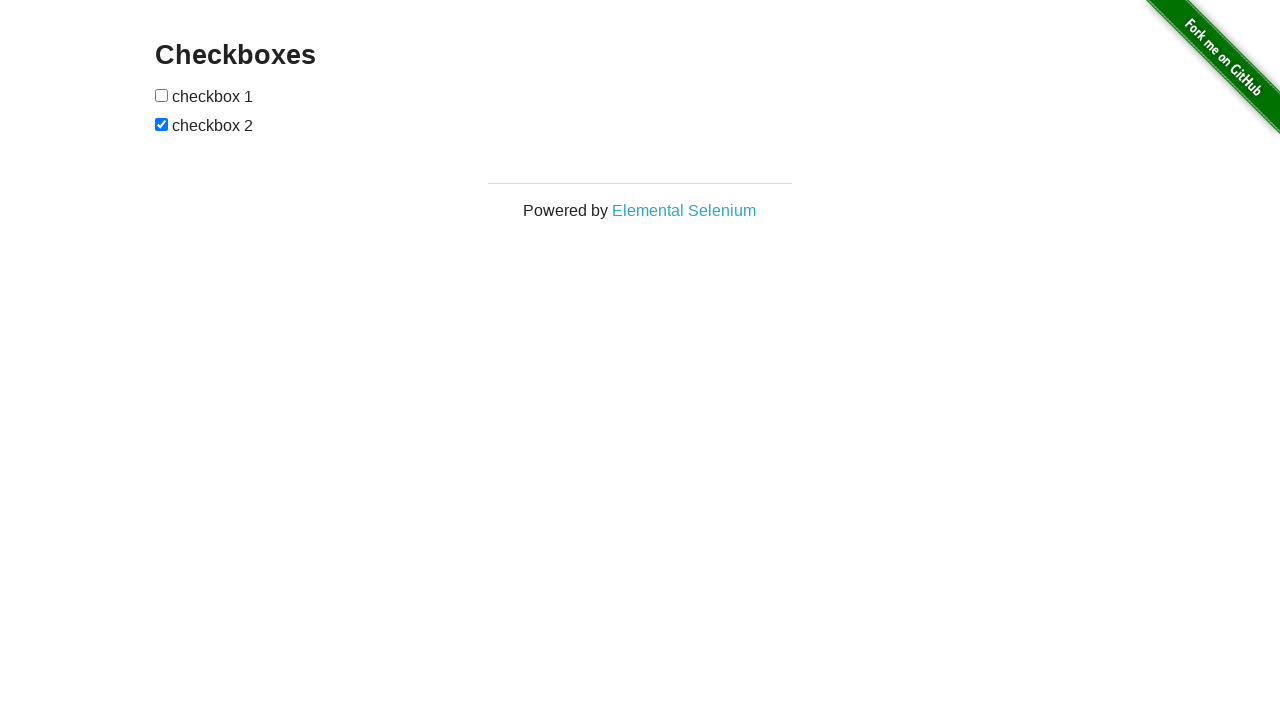

Waited for checkboxes container to be visible
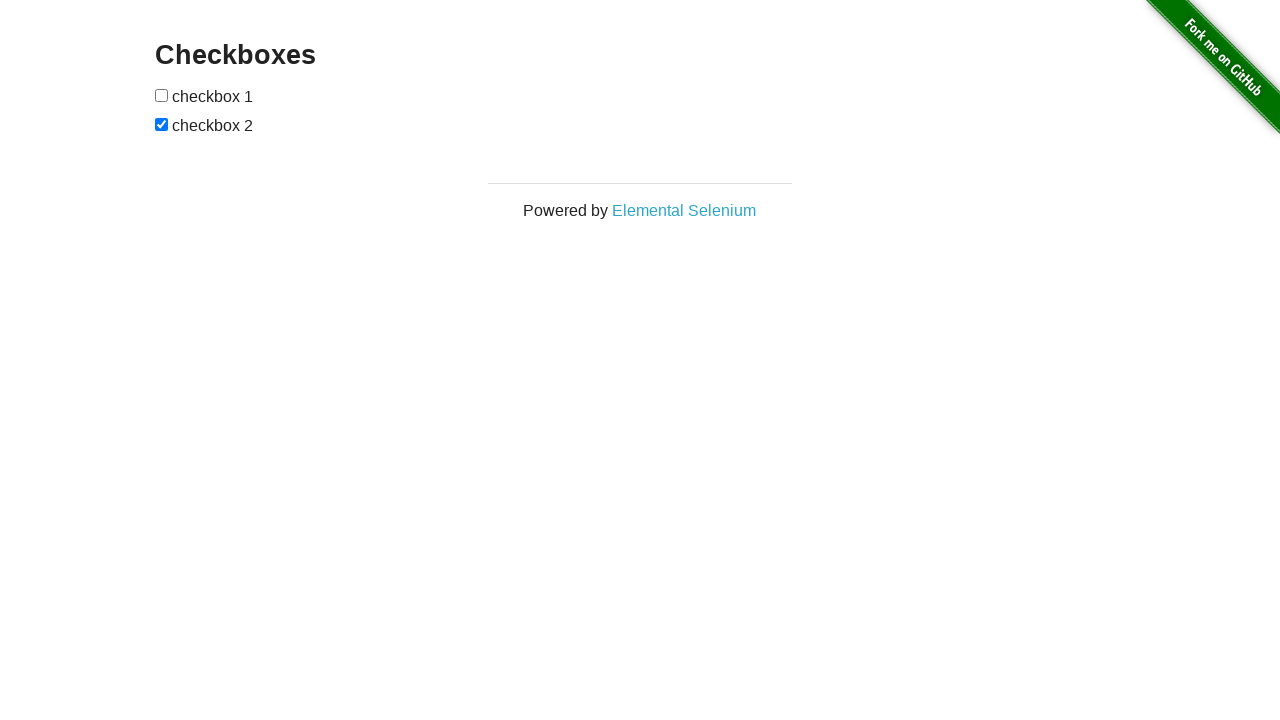

Located first checkbox element
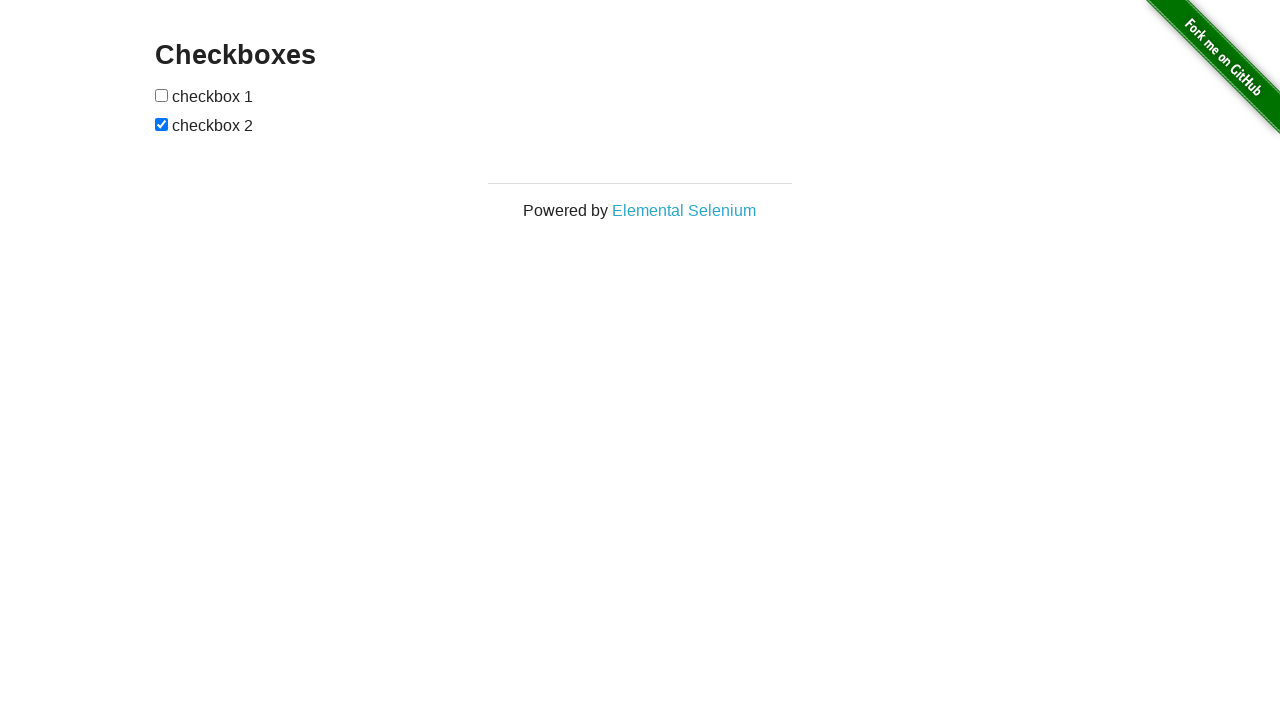

Located second checkbox element
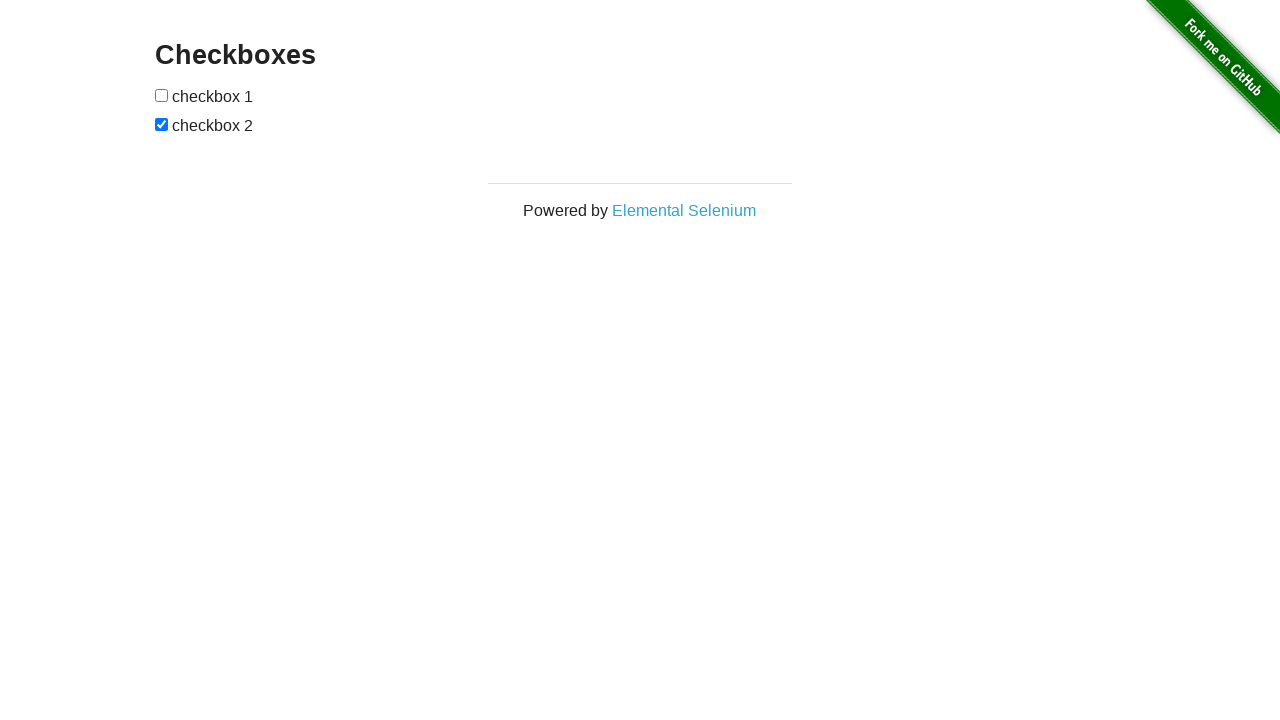

Clicked first checkbox to check it at (162, 95) on #checkboxes > input[type=checkbox]:nth-child(1)
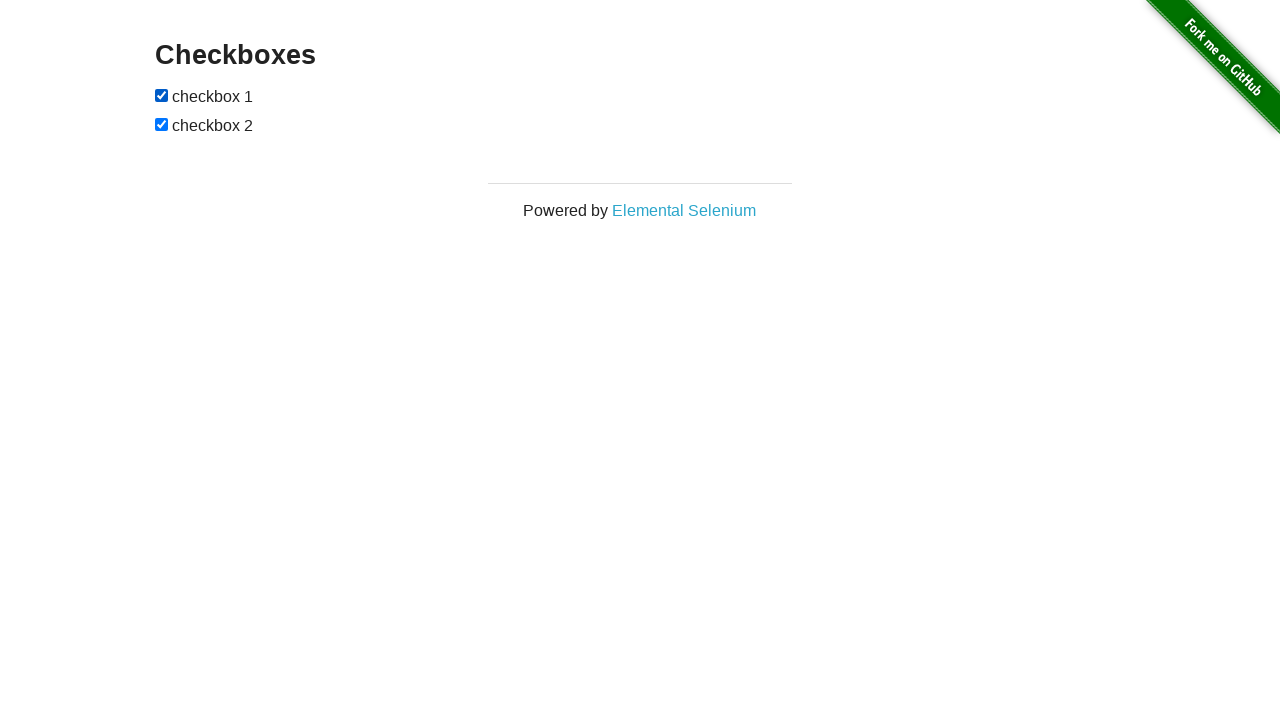

Clicked second checkbox to uncheck it at (162, 124) on #checkboxes > input[type=checkbox]:nth-child(3)
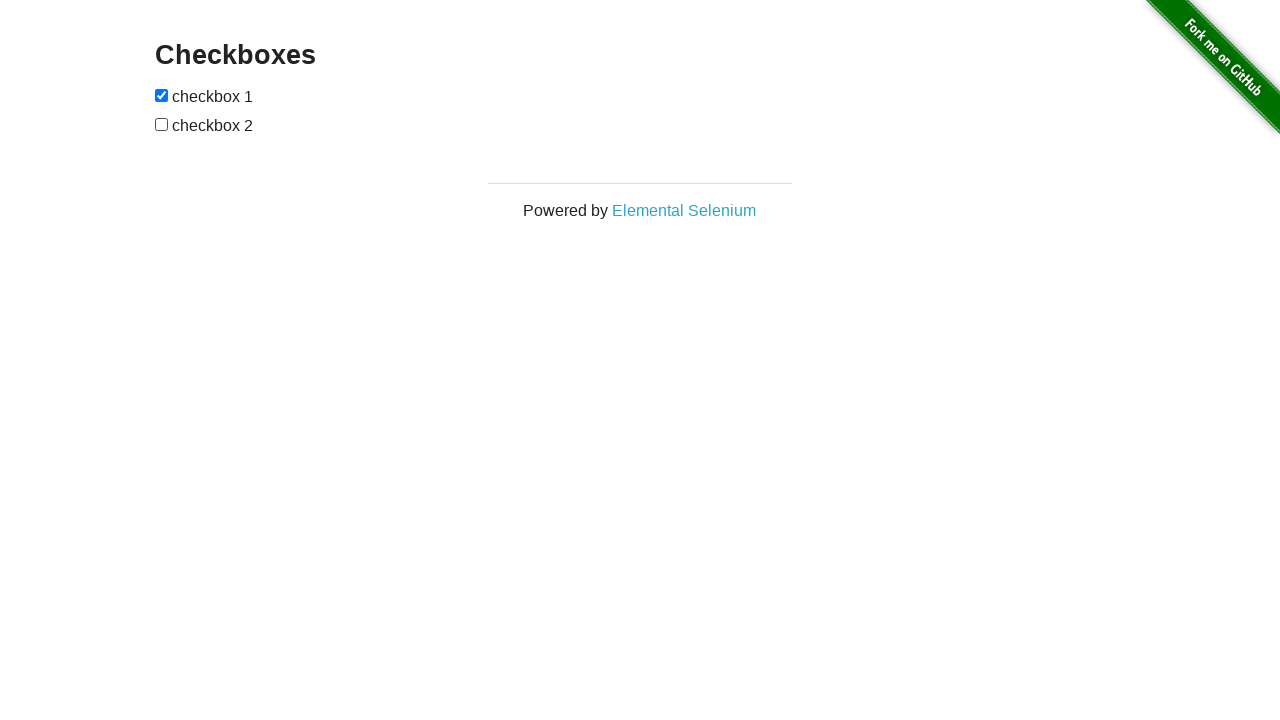

Clicked first checkbox to toggle it at (162, 95) on #checkboxes > input[type=checkbox]:nth-child(1)
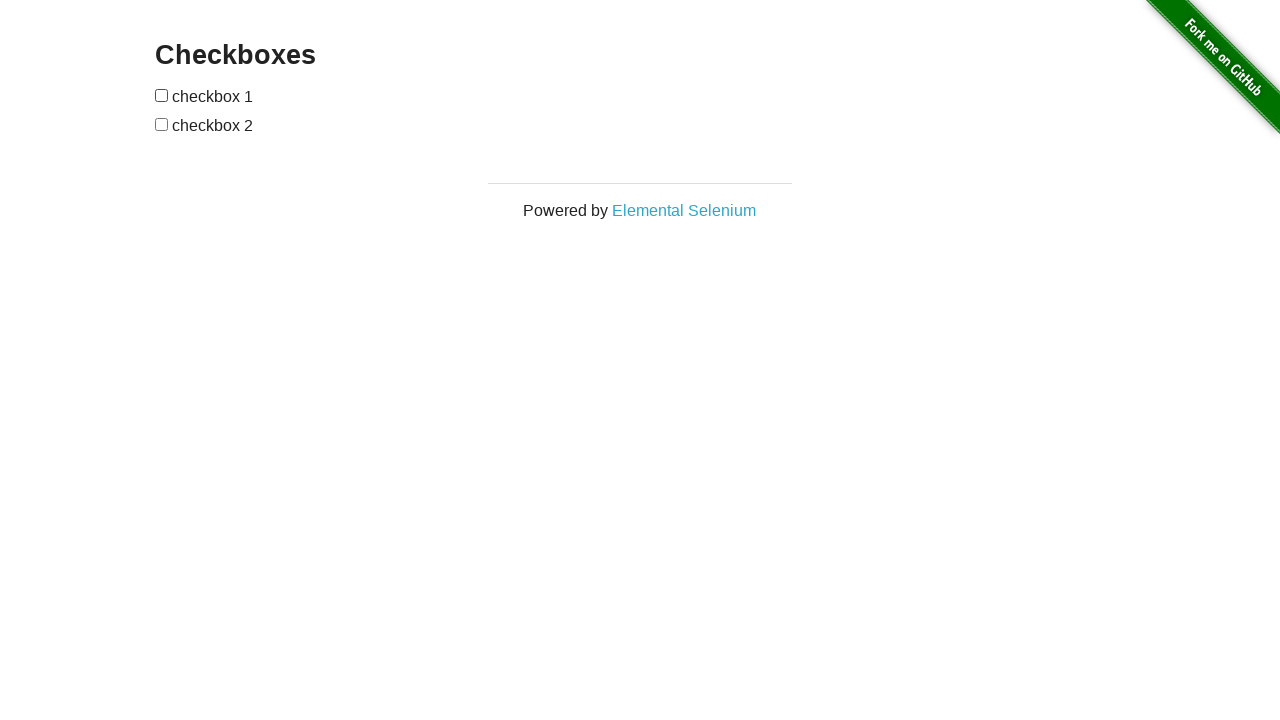

Clicked second checkbox to toggle it at (162, 124) on #checkboxes > input[type=checkbox]:nth-child(3)
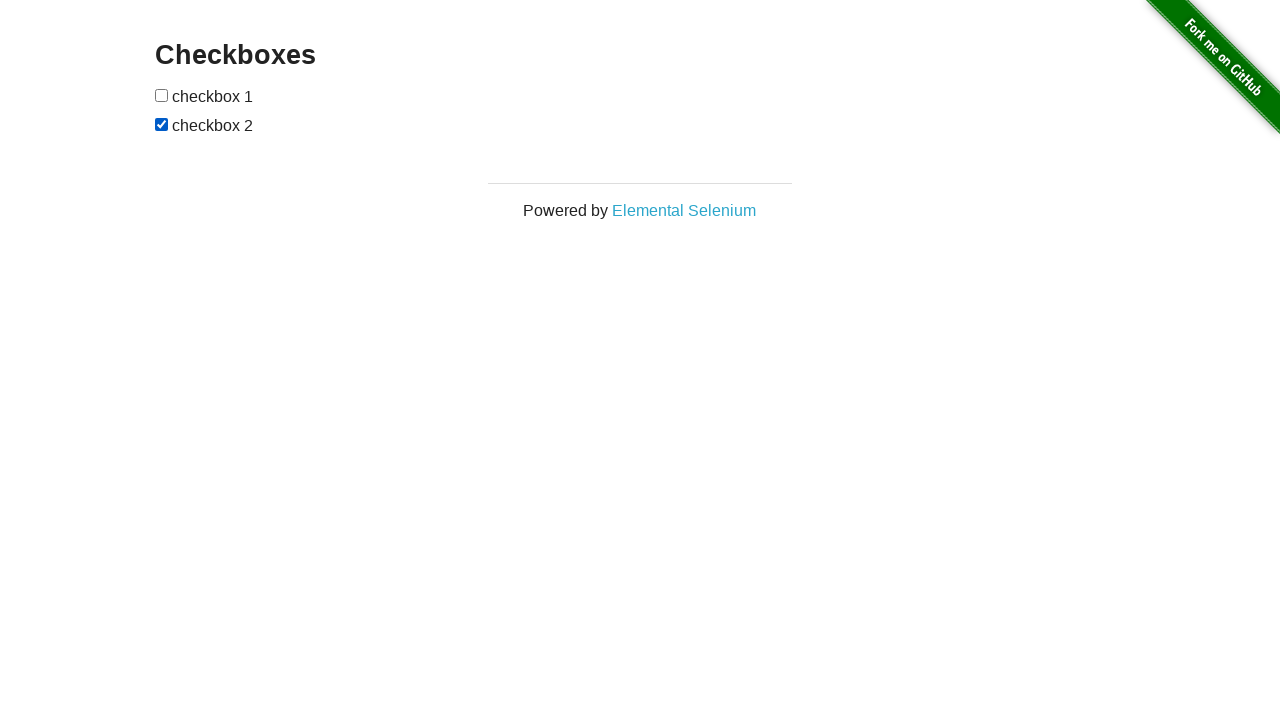

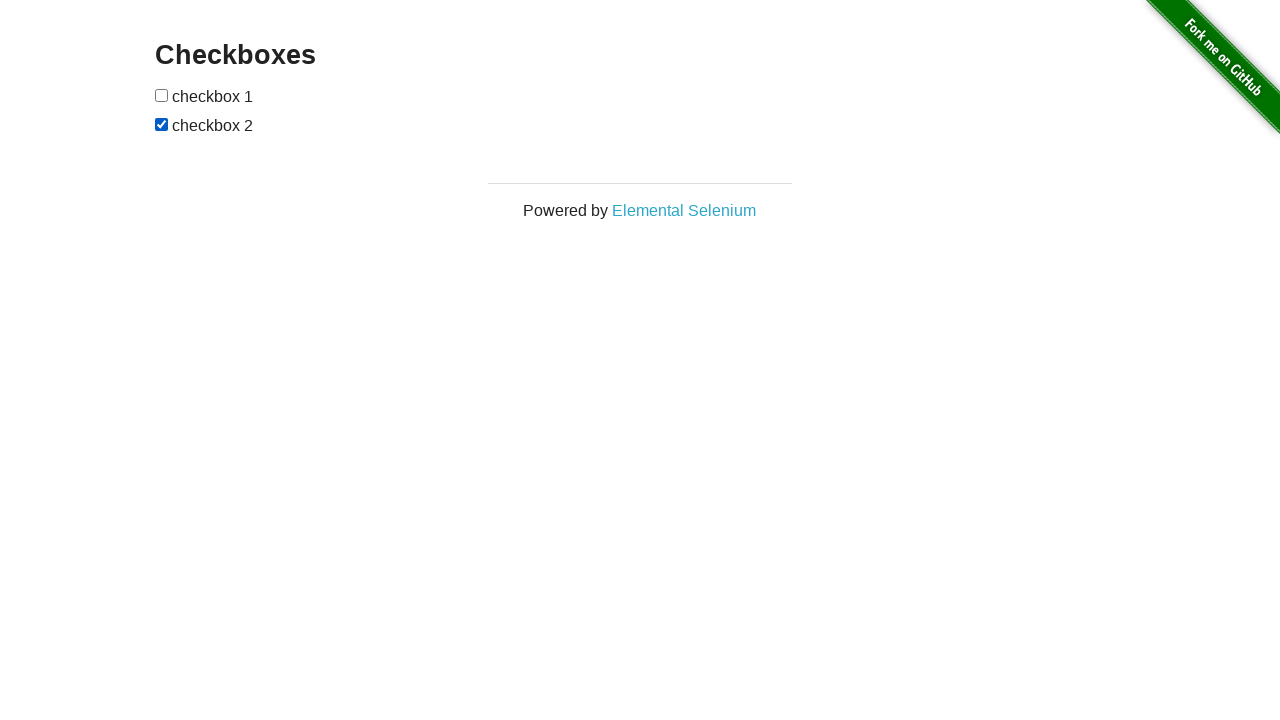